Tests dynamic loading functionality where content is rendered after a loading bar disappears. Clicks the Start button and waits for the "Hello World!" text to appear.

Starting URL: http://the-internet.herokuapp.com/dynamic_loading/2

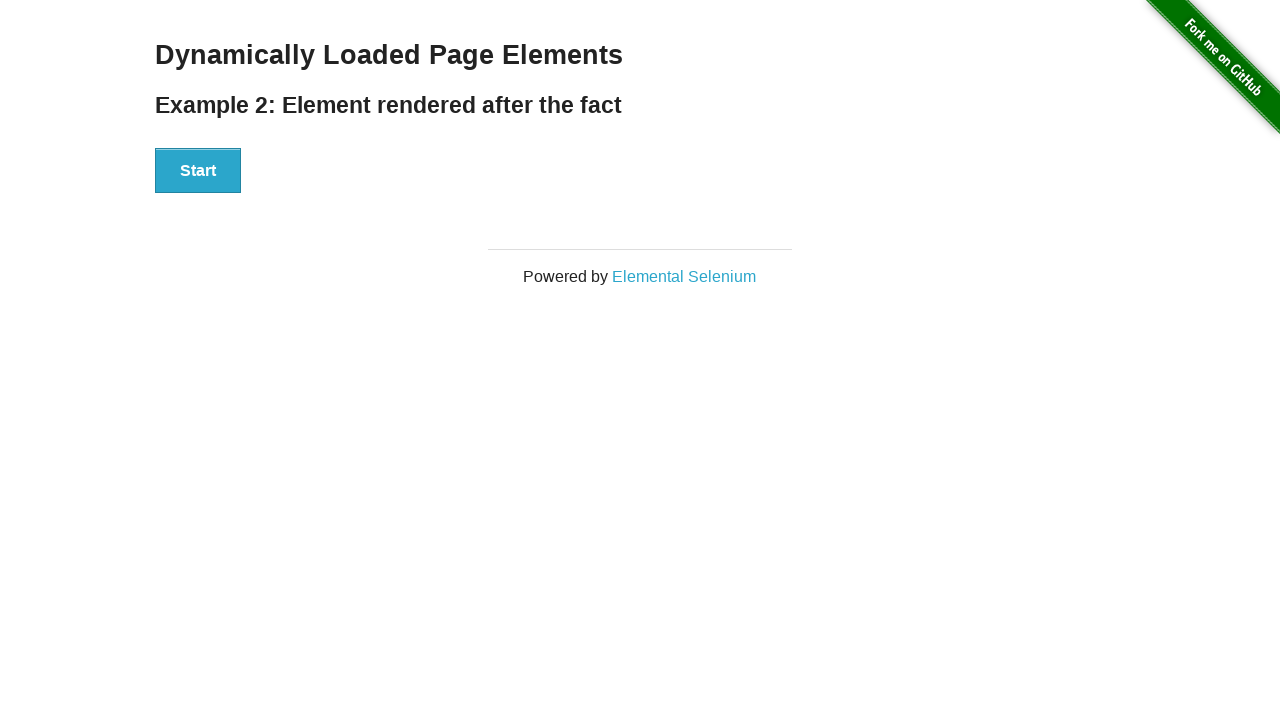

Clicked the Start button to initiate dynamic loading at (198, 171) on #start button
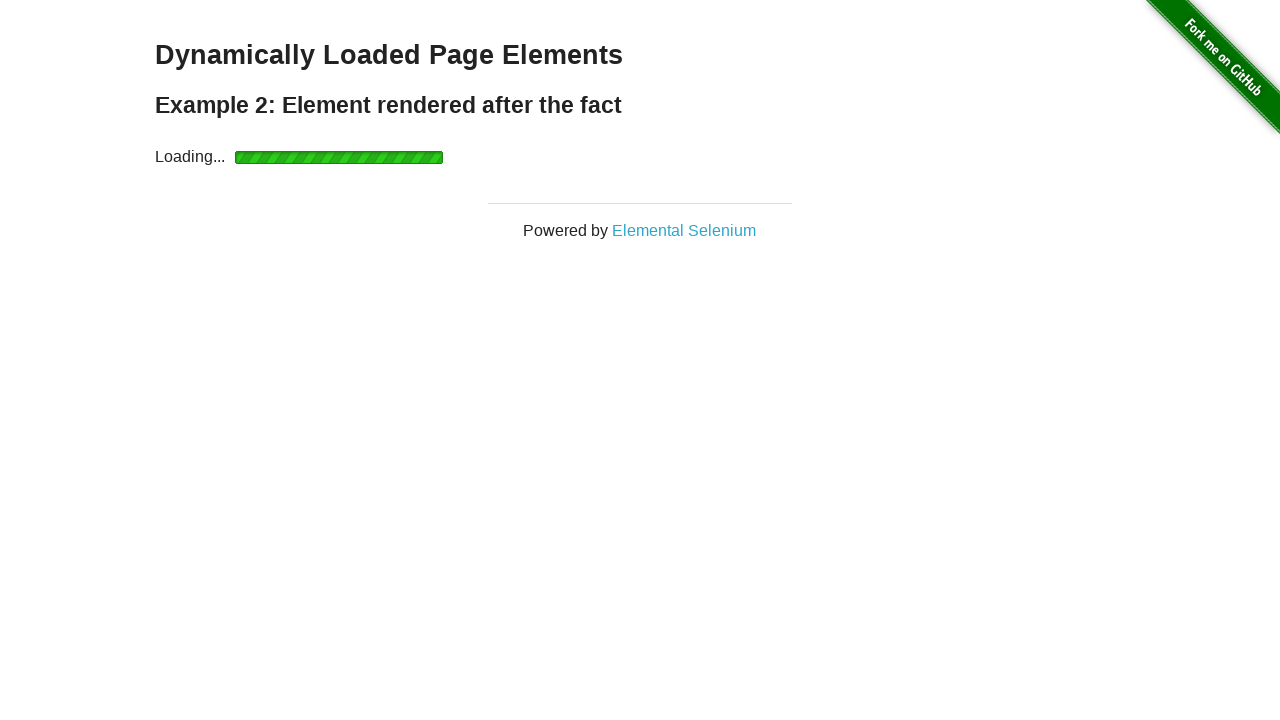

Loading bar completed and 'Hello World!' text appeared
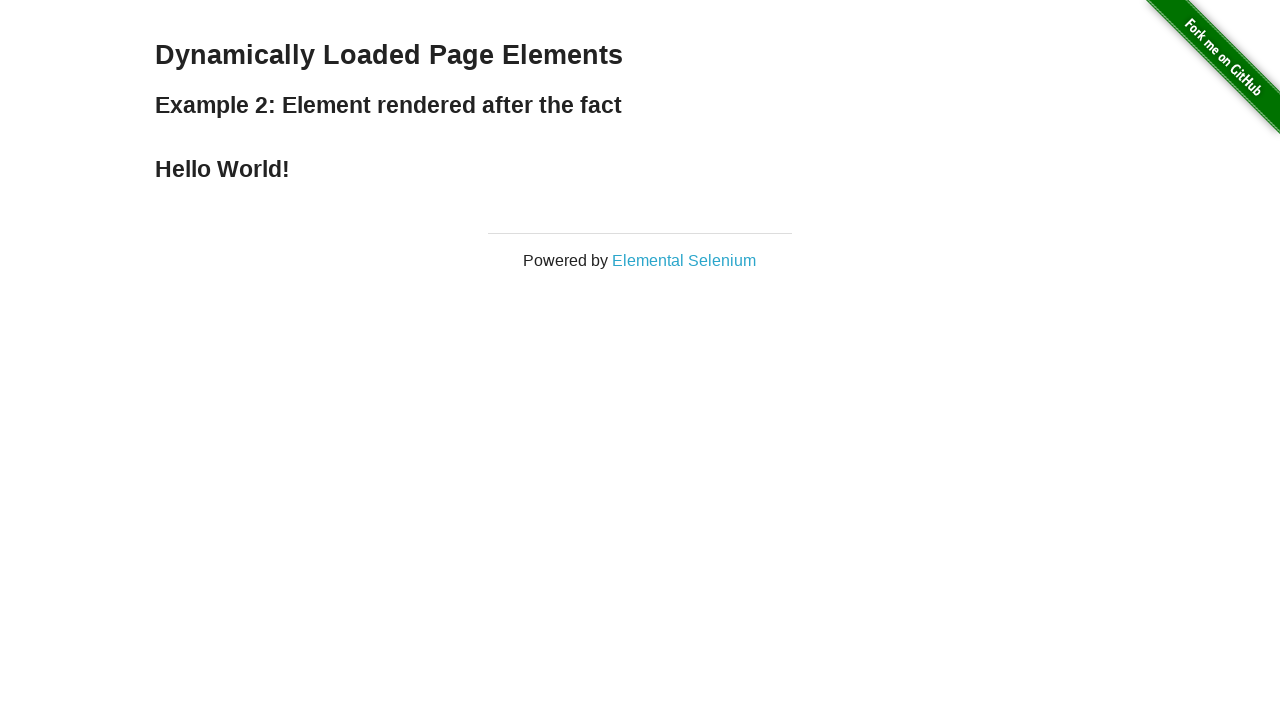

Verified that the finish element is visible
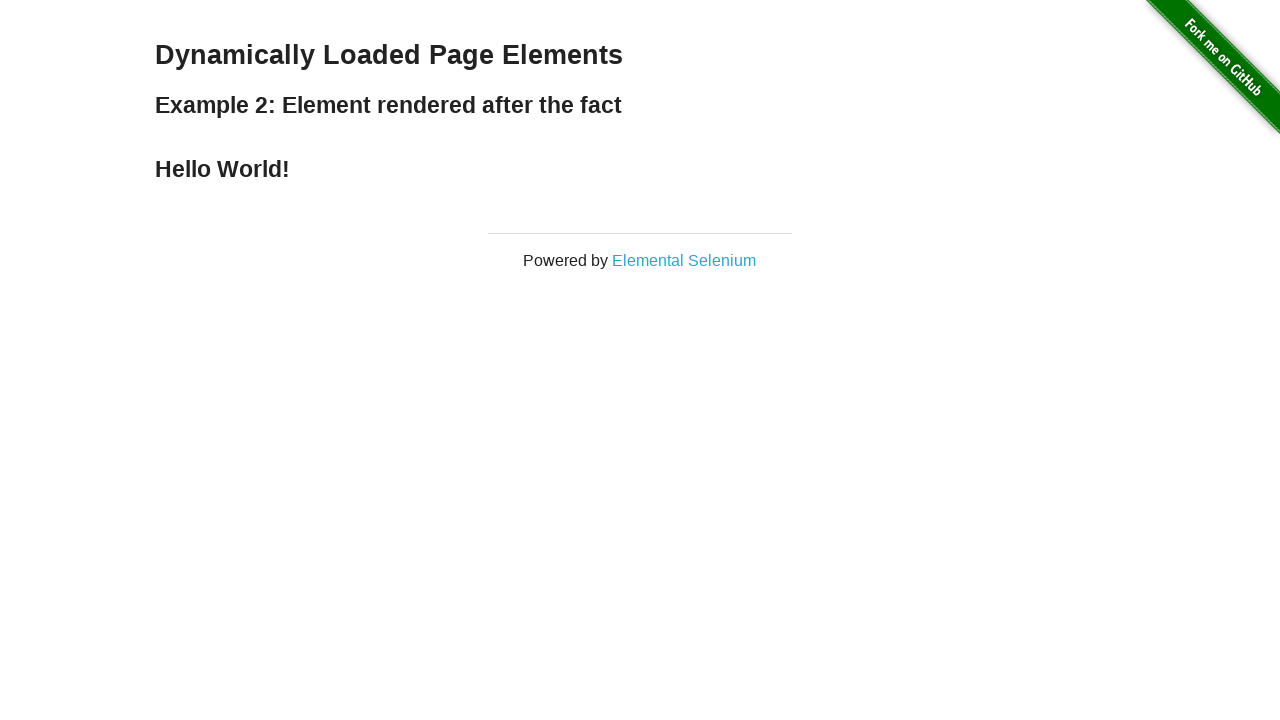

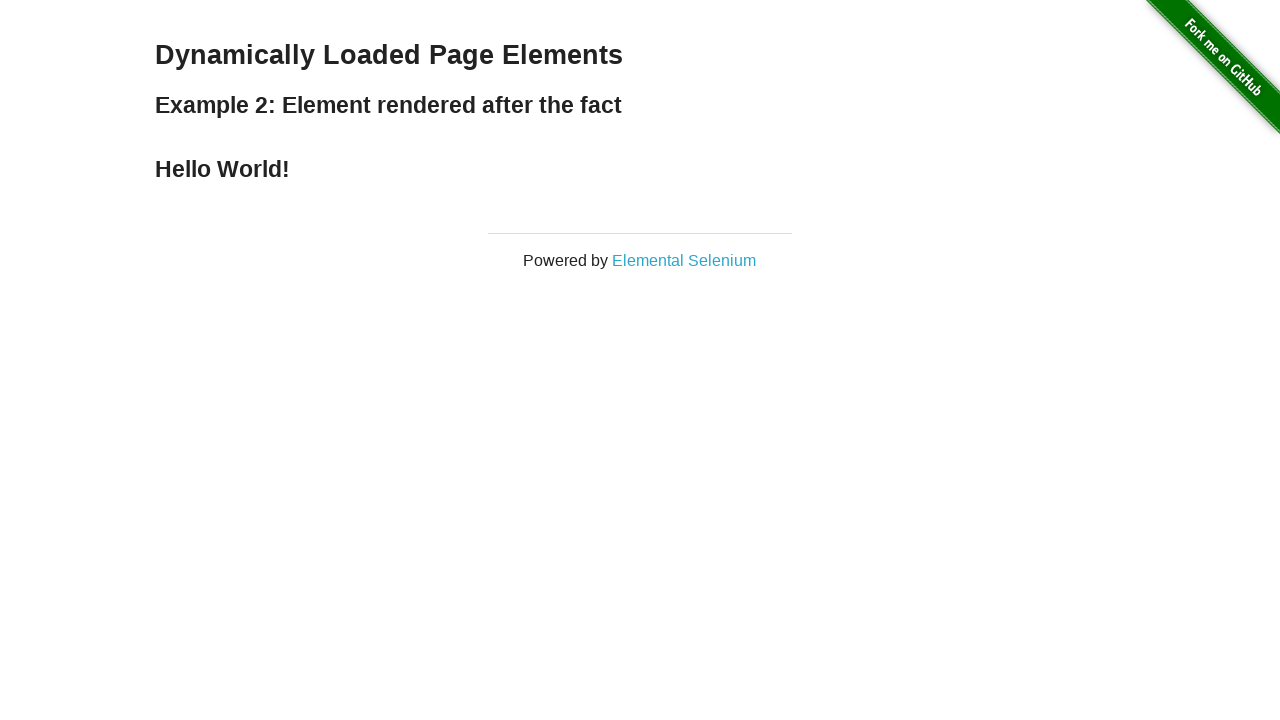